Tests dynamic loading functionality by clicking a start button and waiting for the "Hello World!" message to appear after the loading completes.

Starting URL: https://the-internet.herokuapp.com/dynamic_loading/2

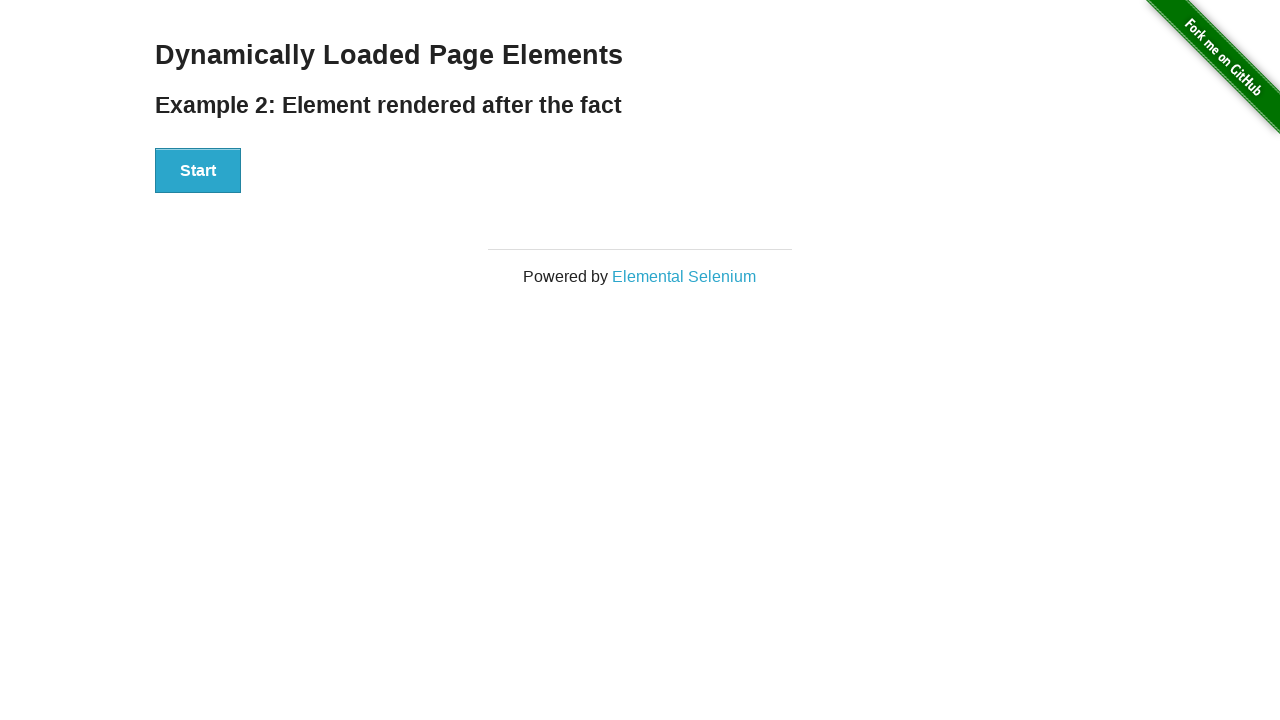

Clicked the start button to trigger dynamic loading at (198, 171) on xpath=//div[@id='start']/button
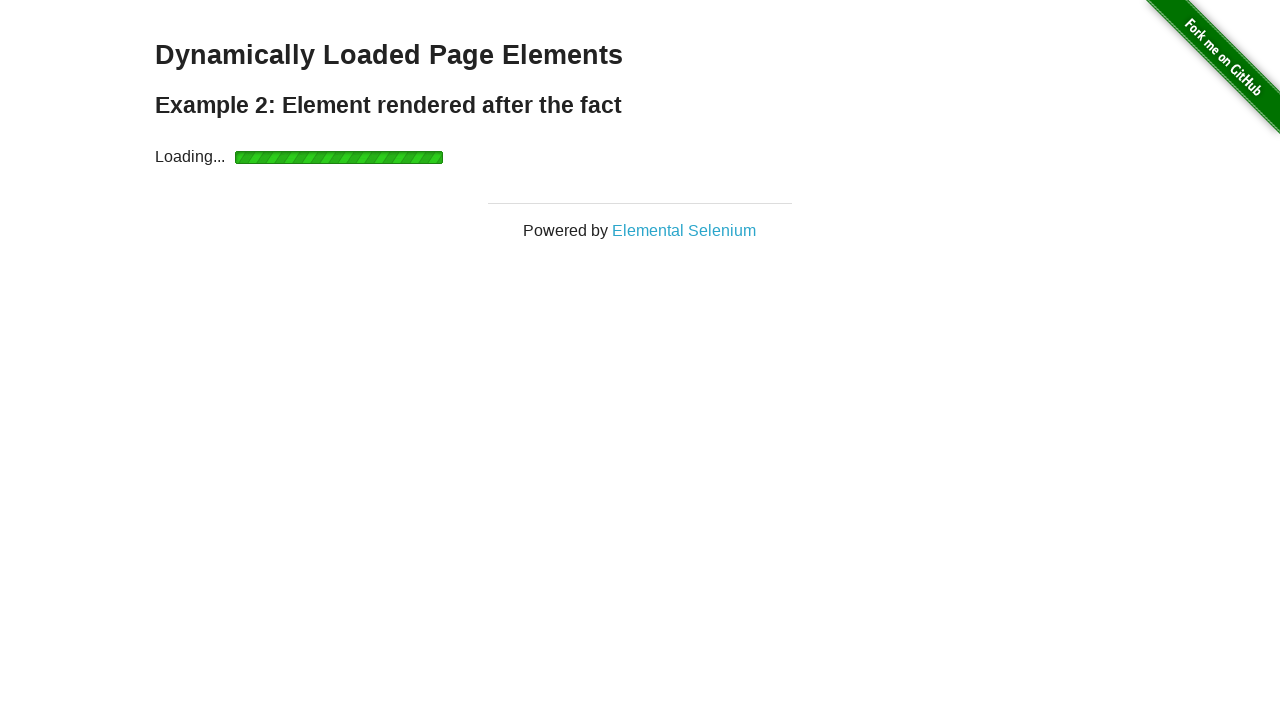

Waited for the finish element to appear
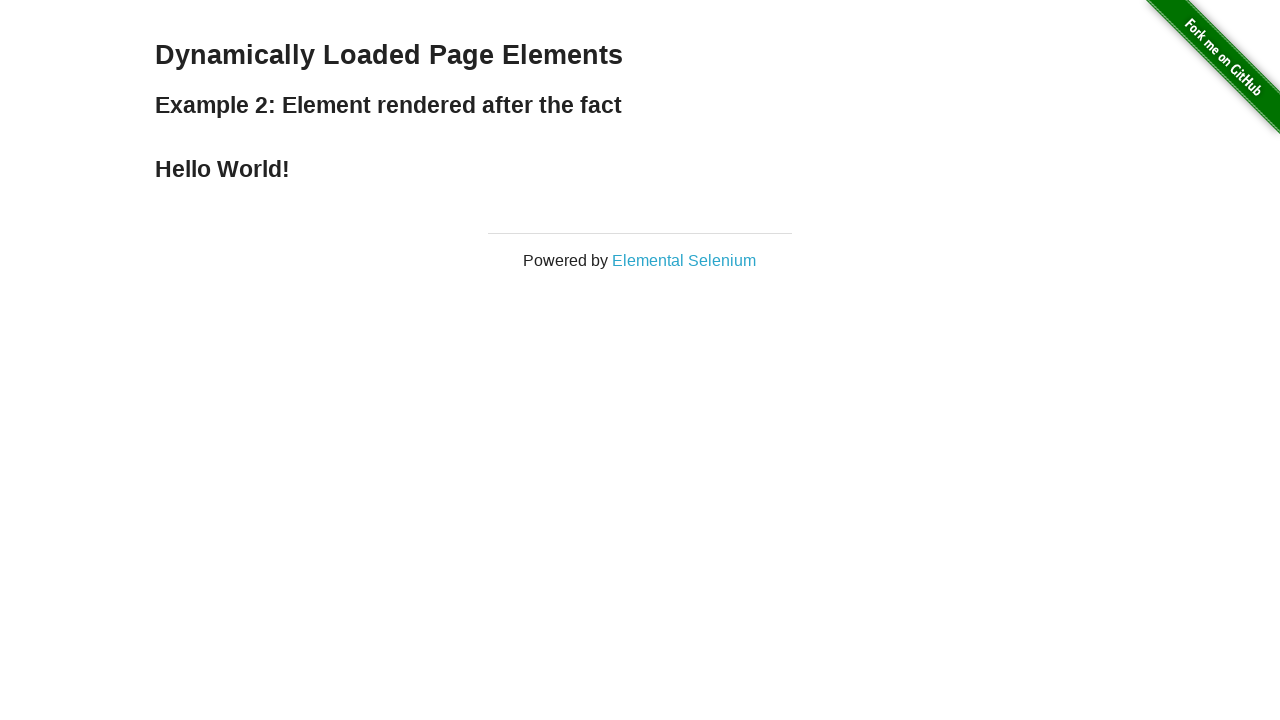

Finish element is now visible
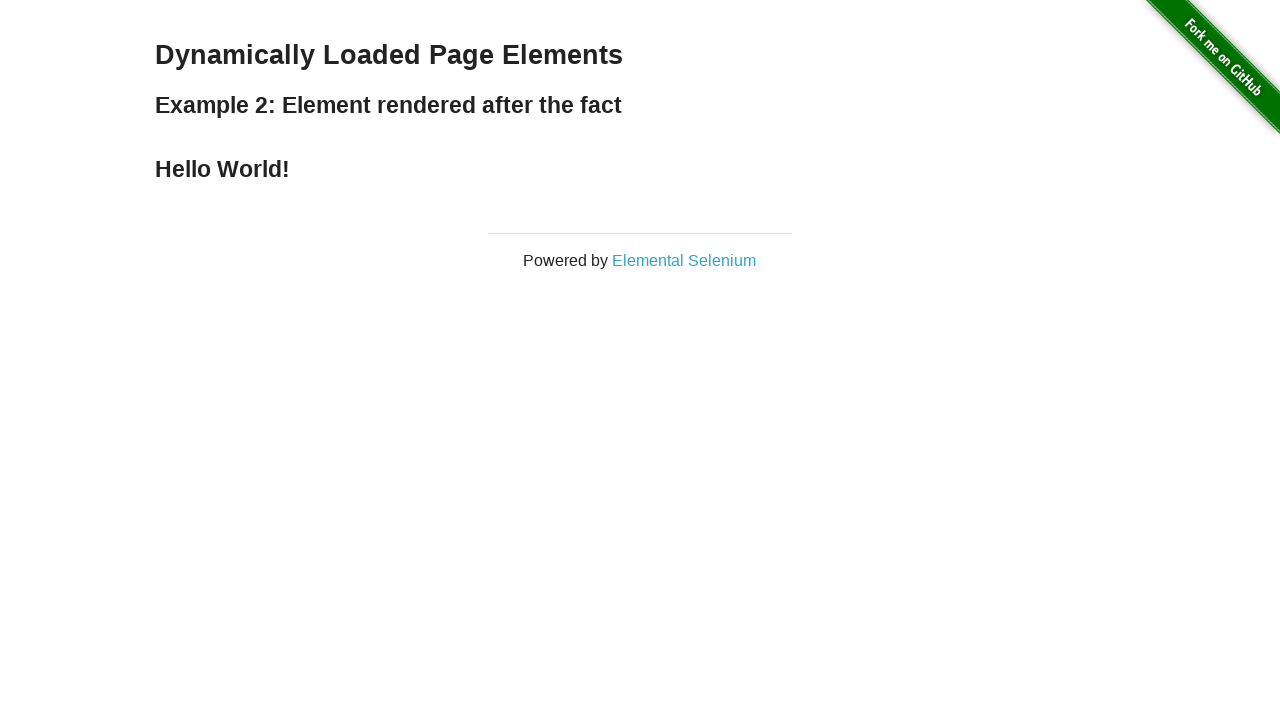

Verified that 'Hello World!' message is present in the finish element
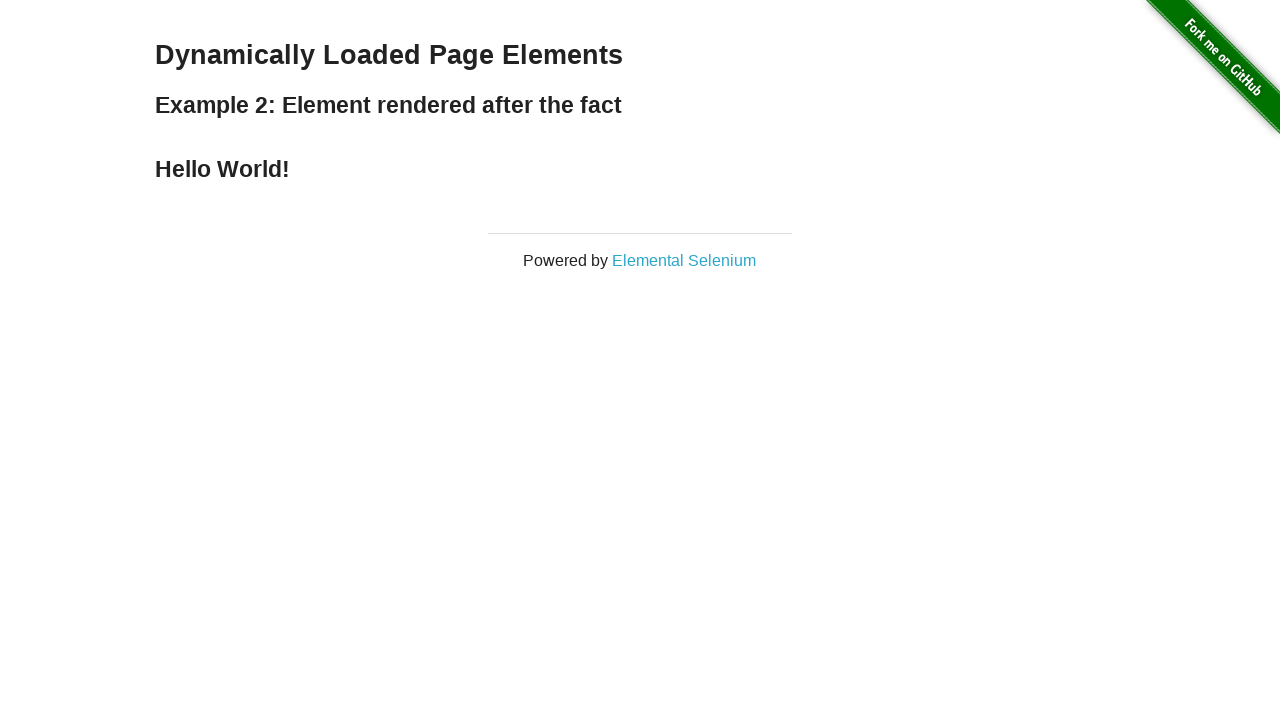

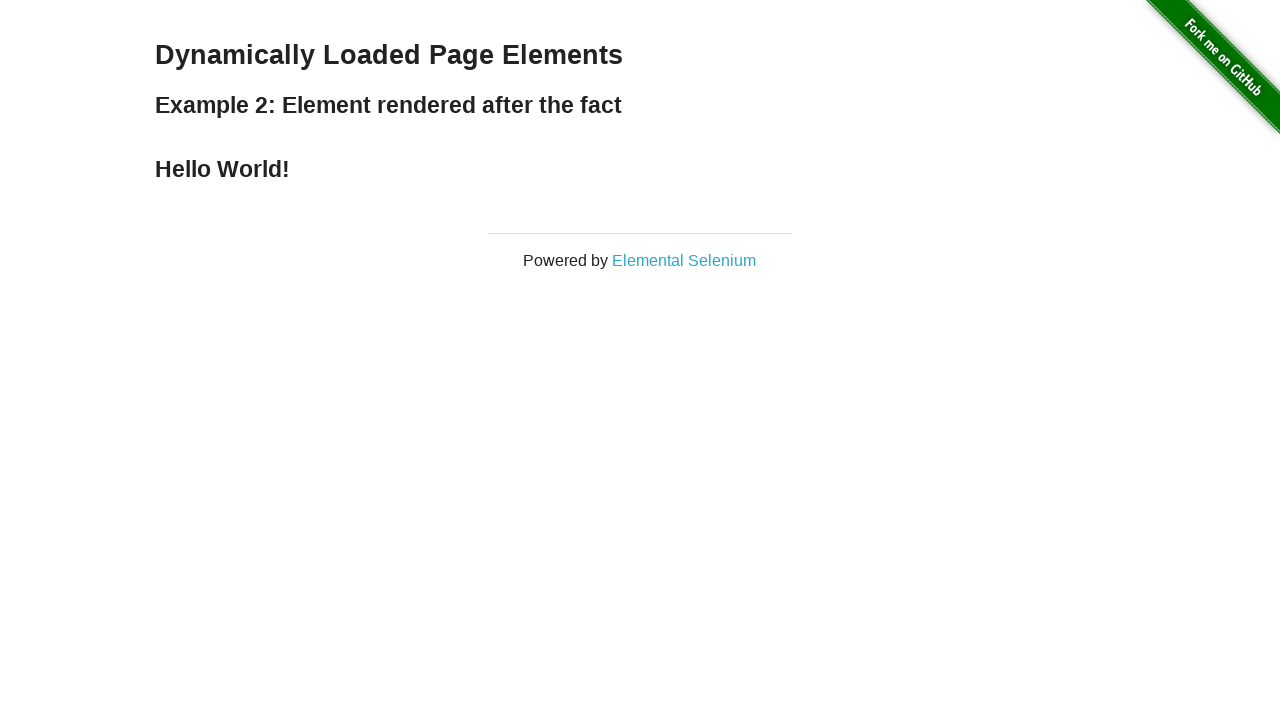